Navigates to W3Schools HTML tutorial page and clicks on two menu items in the left navigation menu to navigate through the tutorial sections.

Starting URL: https://www.w3schools.com/html/

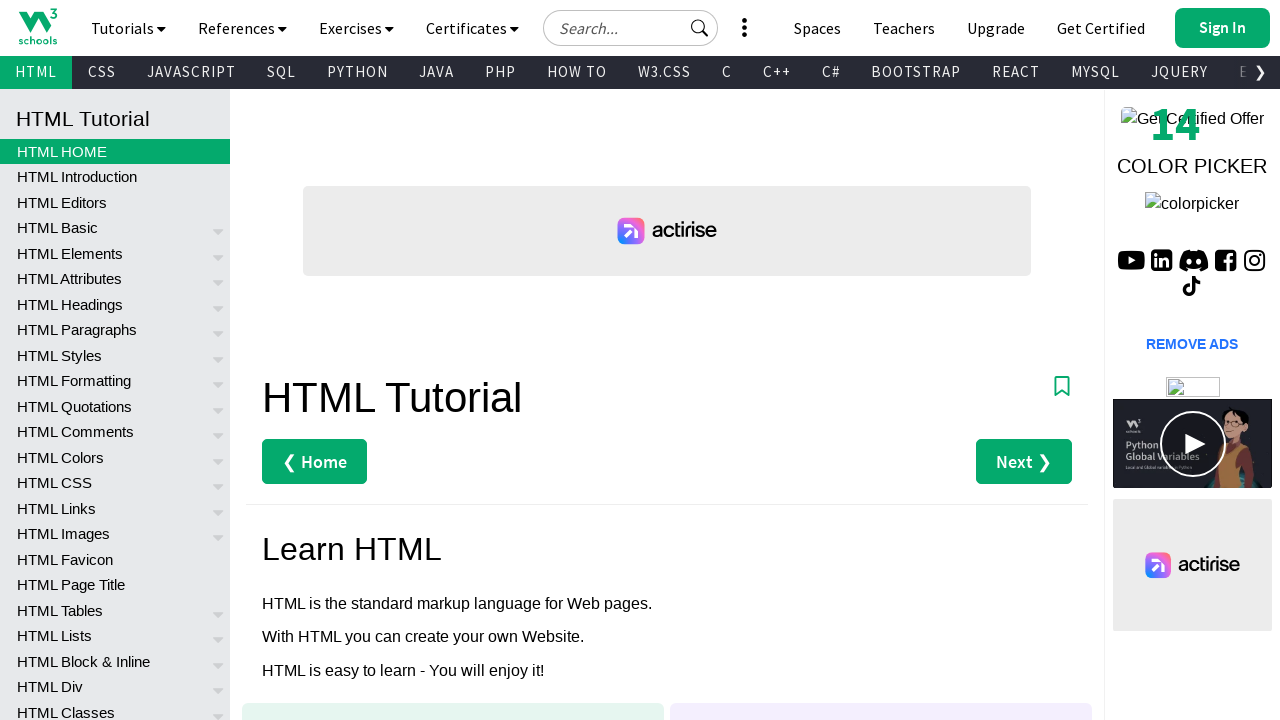

Clicked second menu item in left navigation at (115, 177) on xpath=//*[@id='leftmenuinnerinner']/a[2]
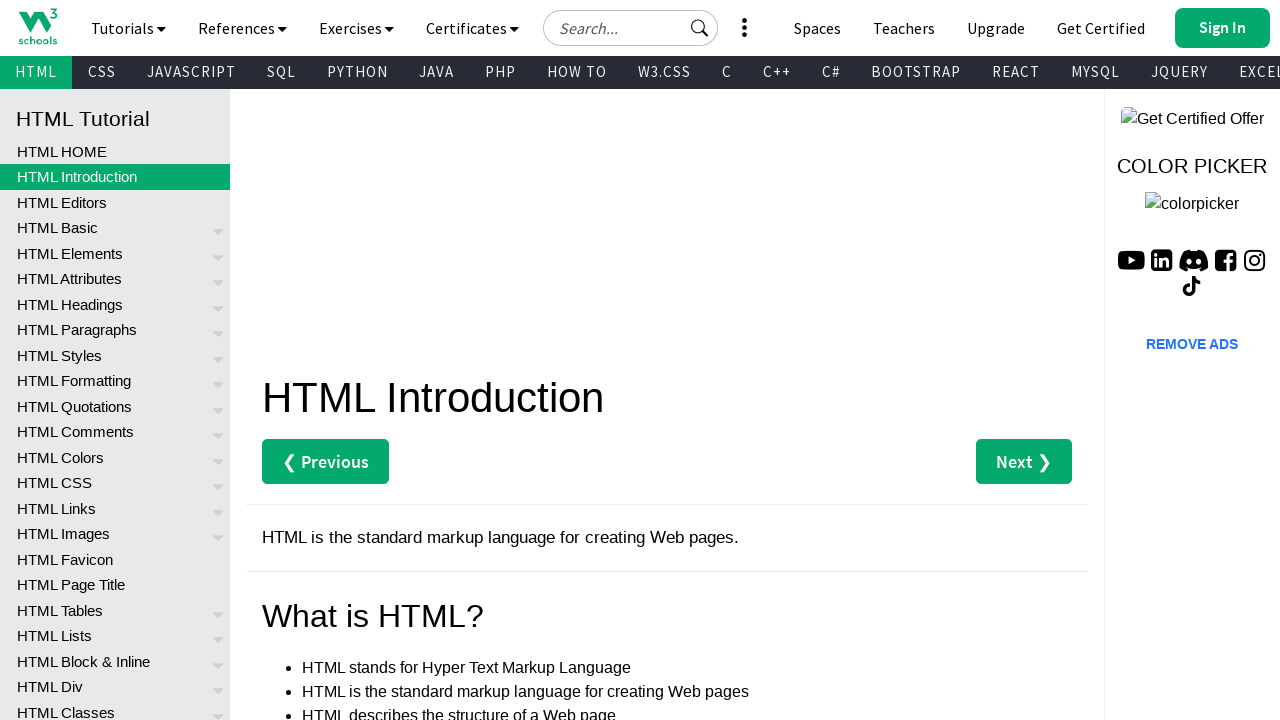

Clicked fourth menu item in left navigation at (115, 228) on xpath=//*[@id='leftmenuinnerinner']/a[4]
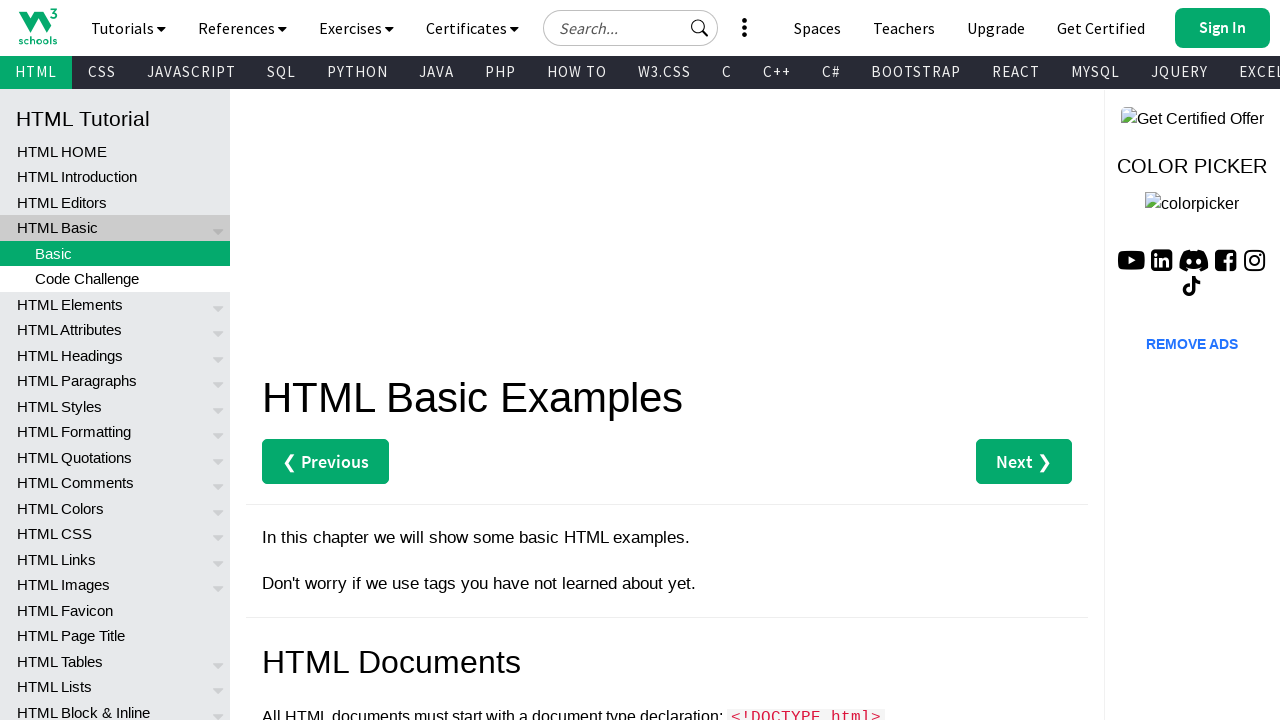

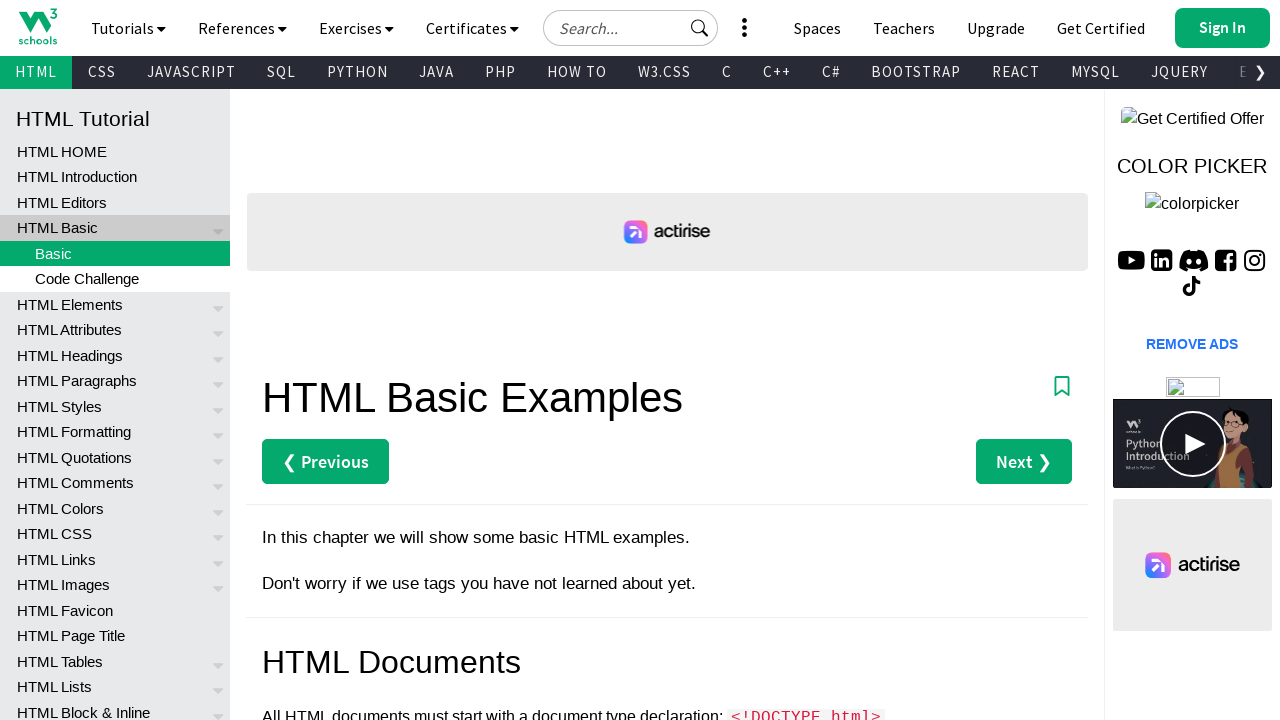